Creates a new paste on Pastebin.com by filling in the text content, selecting a 10-minute expiration time, and entering a paste title.

Starting URL: https://pastebin.com

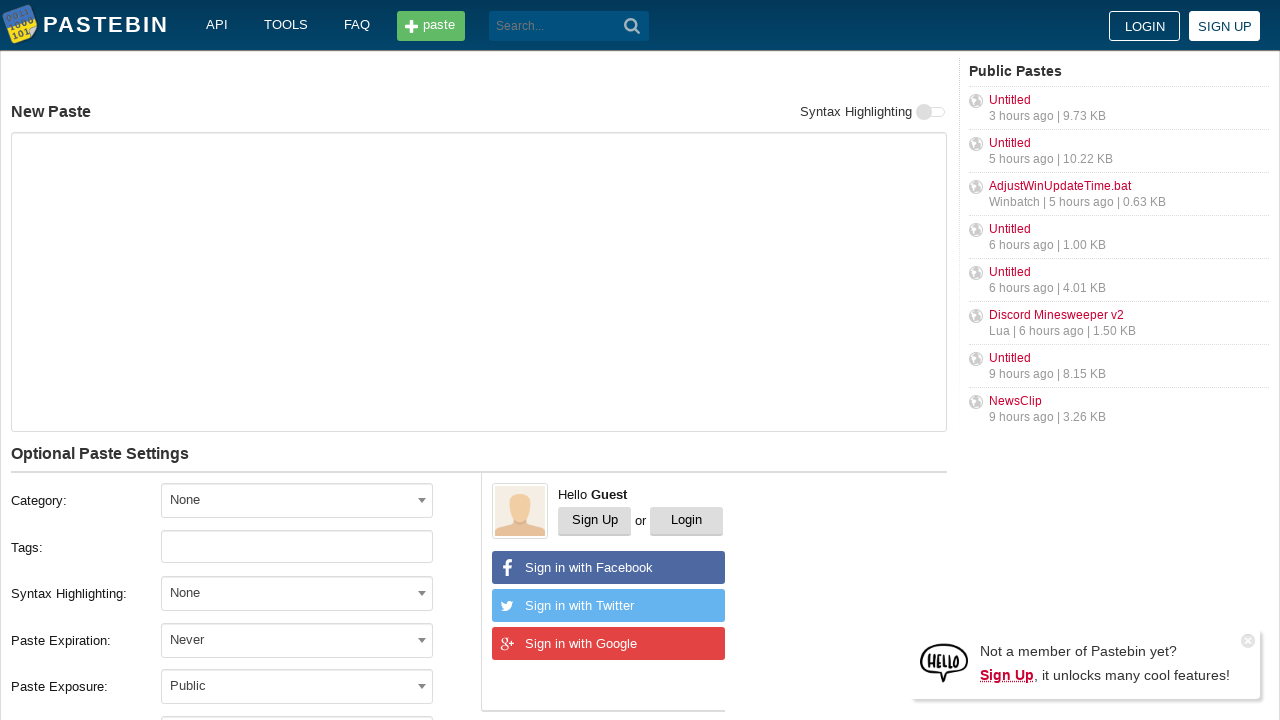

Filled paste text area with 'Hello from WebDriver' on #postform-text
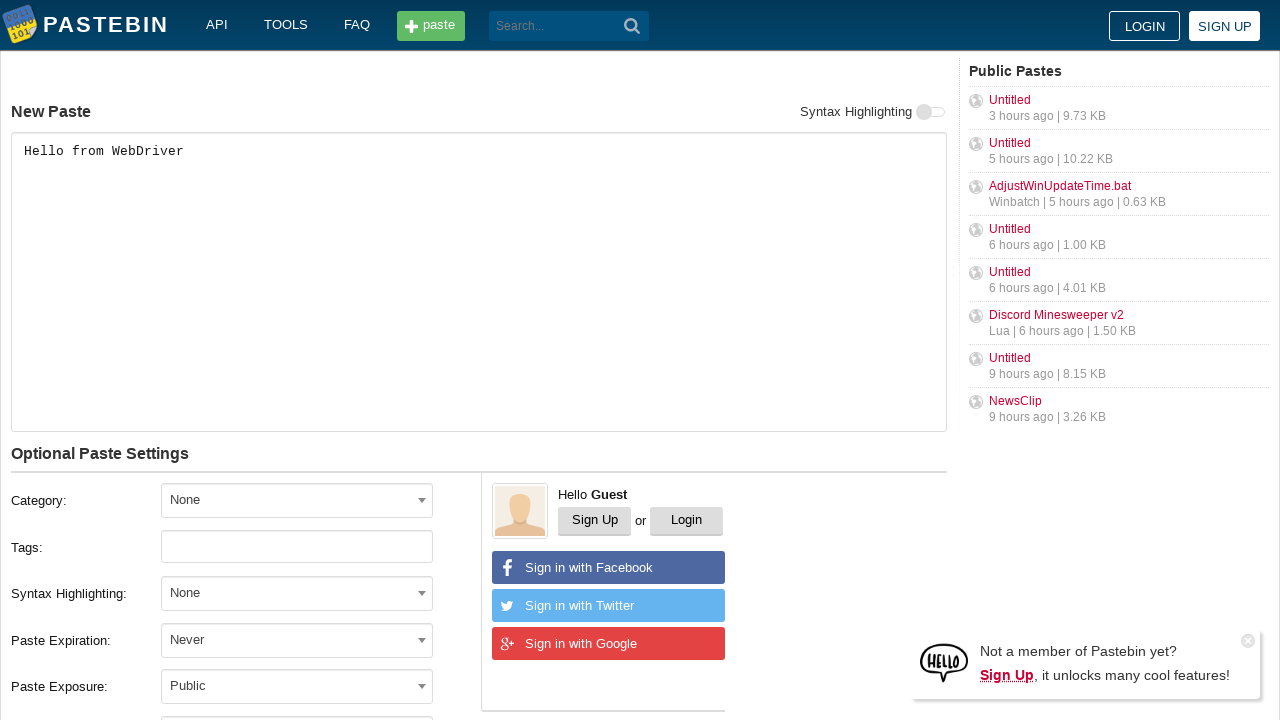

Clicked expiration dropdown to open it at (297, 640) on xpath=//*[@id='select2-postform-expiration-container']
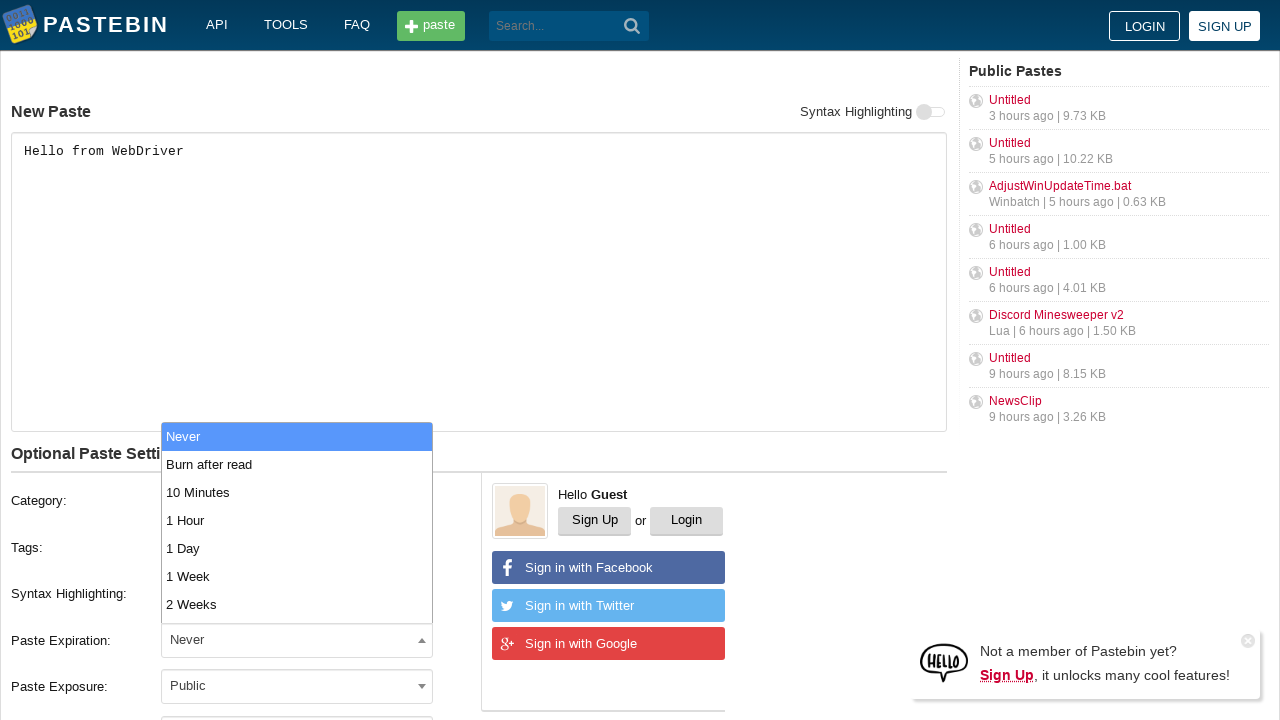

Expiration dropdown options loaded
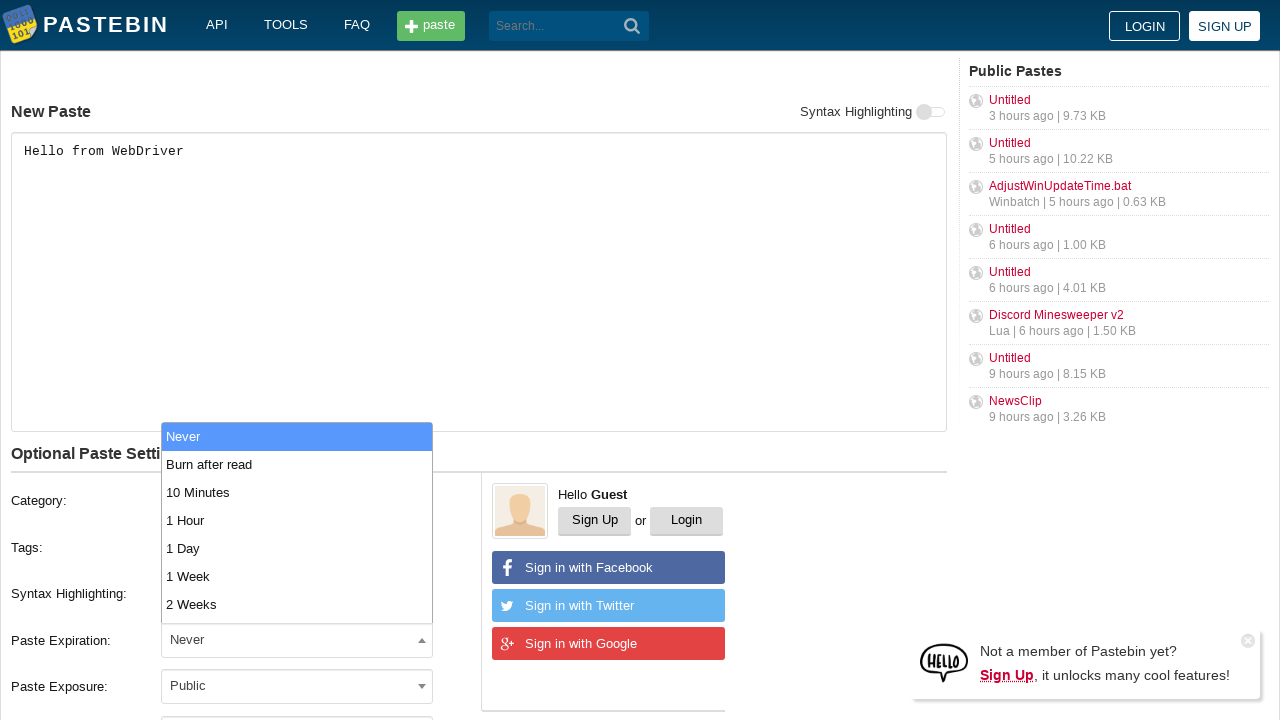

Selected '10 Minutes' expiration time at (297, 492) on #select2-postform-expiration-results li:has-text('10 Minutes')
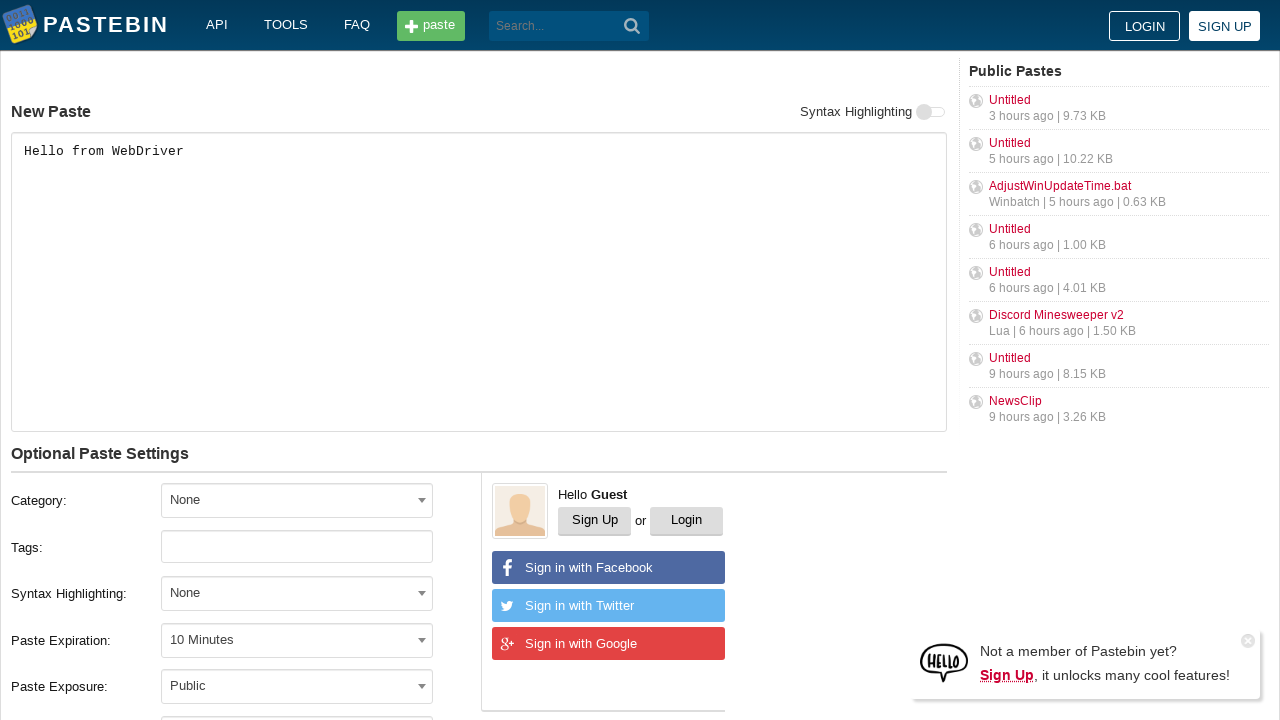

Filled paste title with 'helloweb' on #postform-name
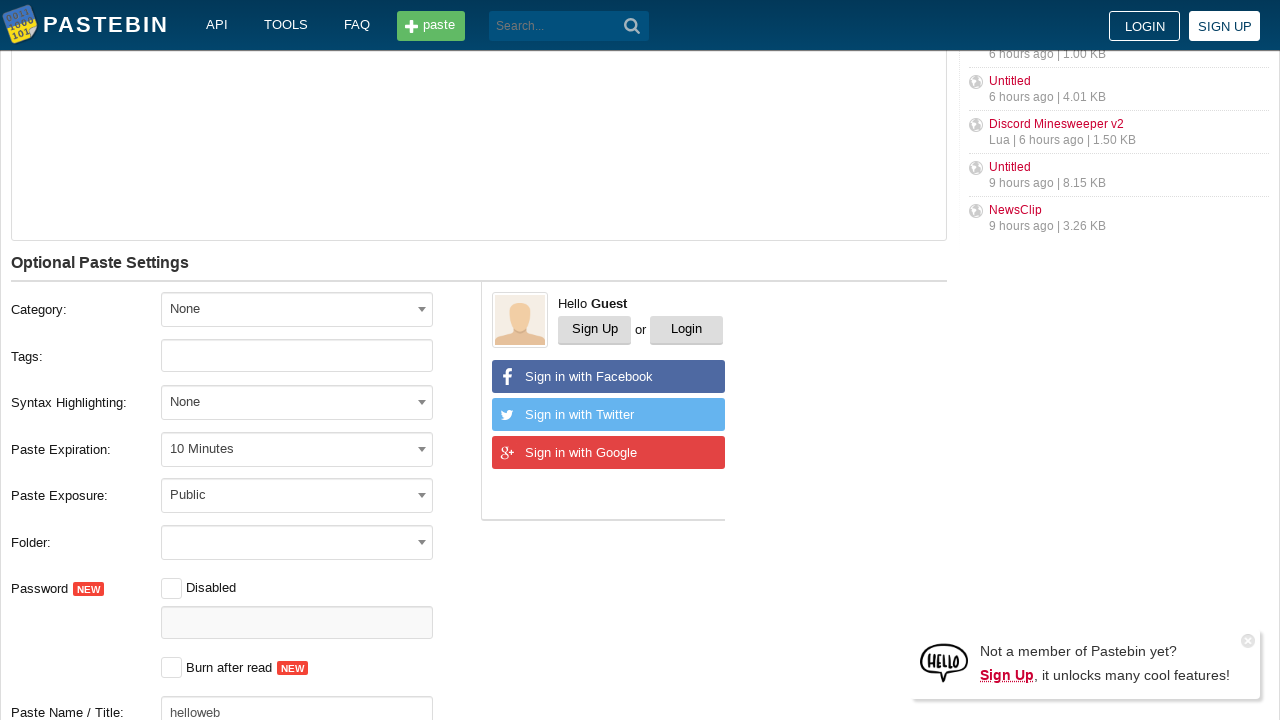

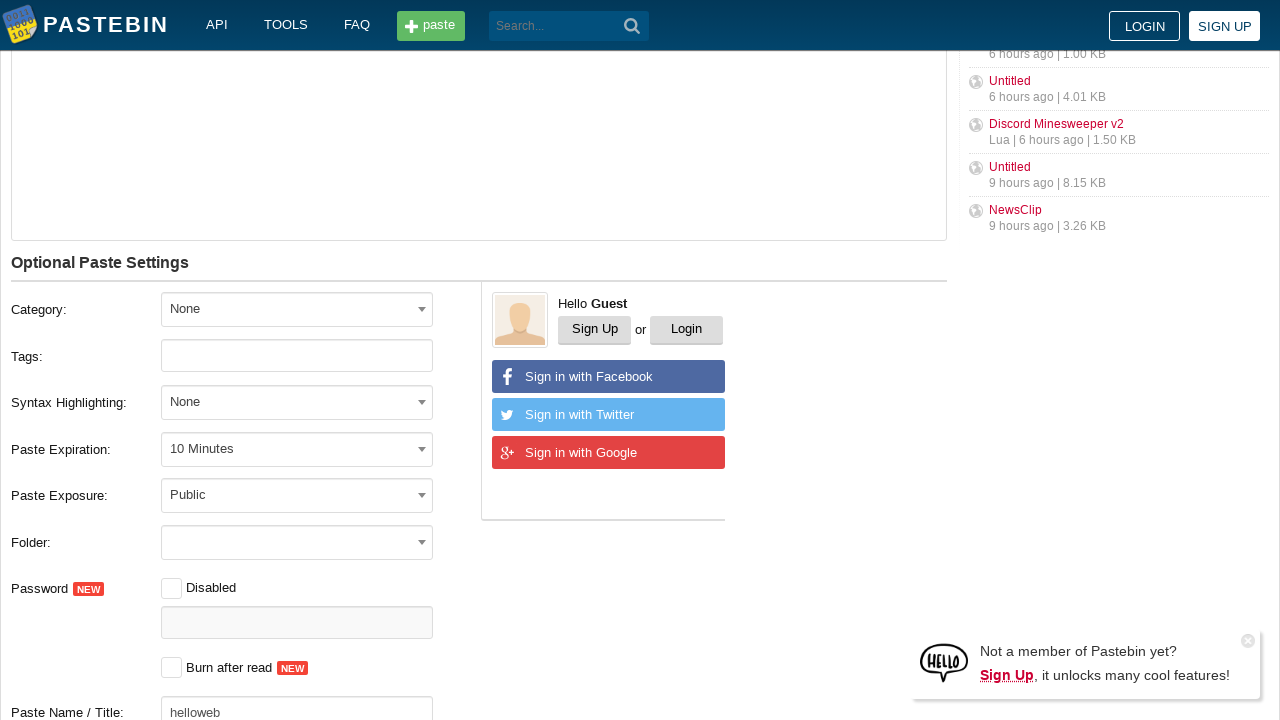